Navigates to the UX blog post and verifies the page title contains "Daniel Roe"

Starting URL: https://roe.dev/blog/good-ux-and-giving-birth

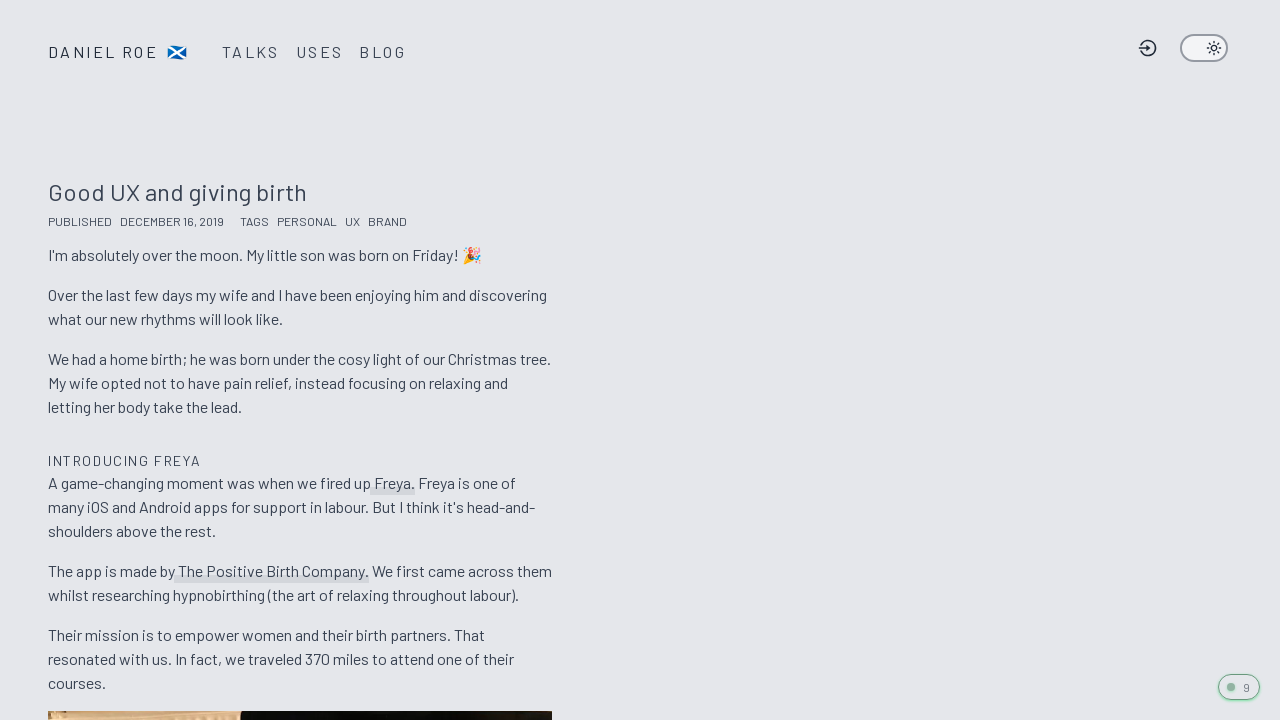

Navigated to UX blog post at /blog/good-ux-and-giving-birth
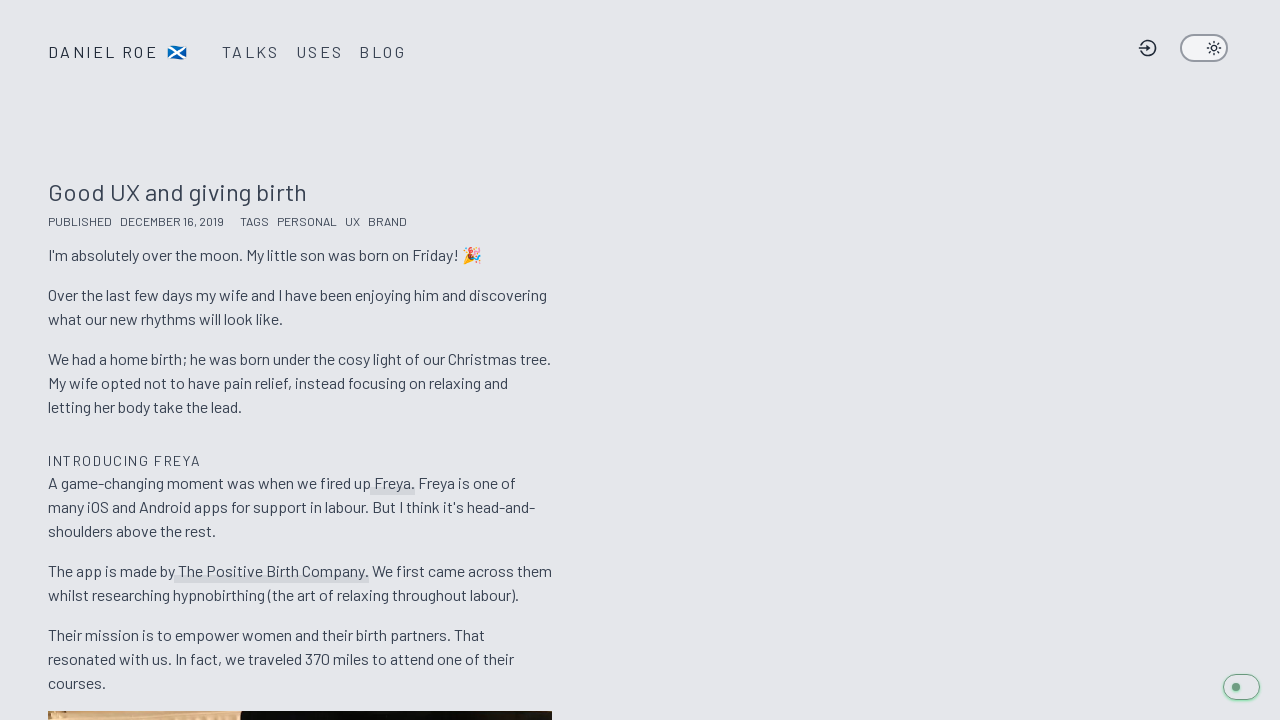

Located page title element
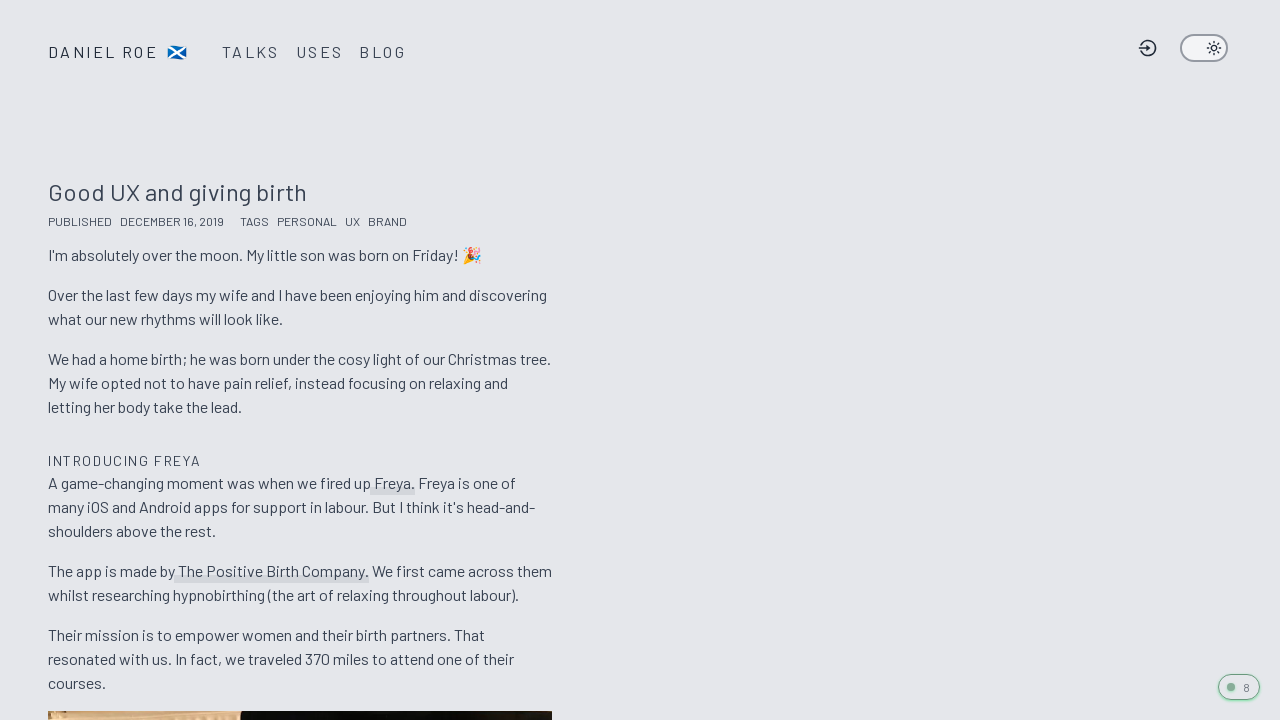

Verified page title contains 'Daniel Roe'
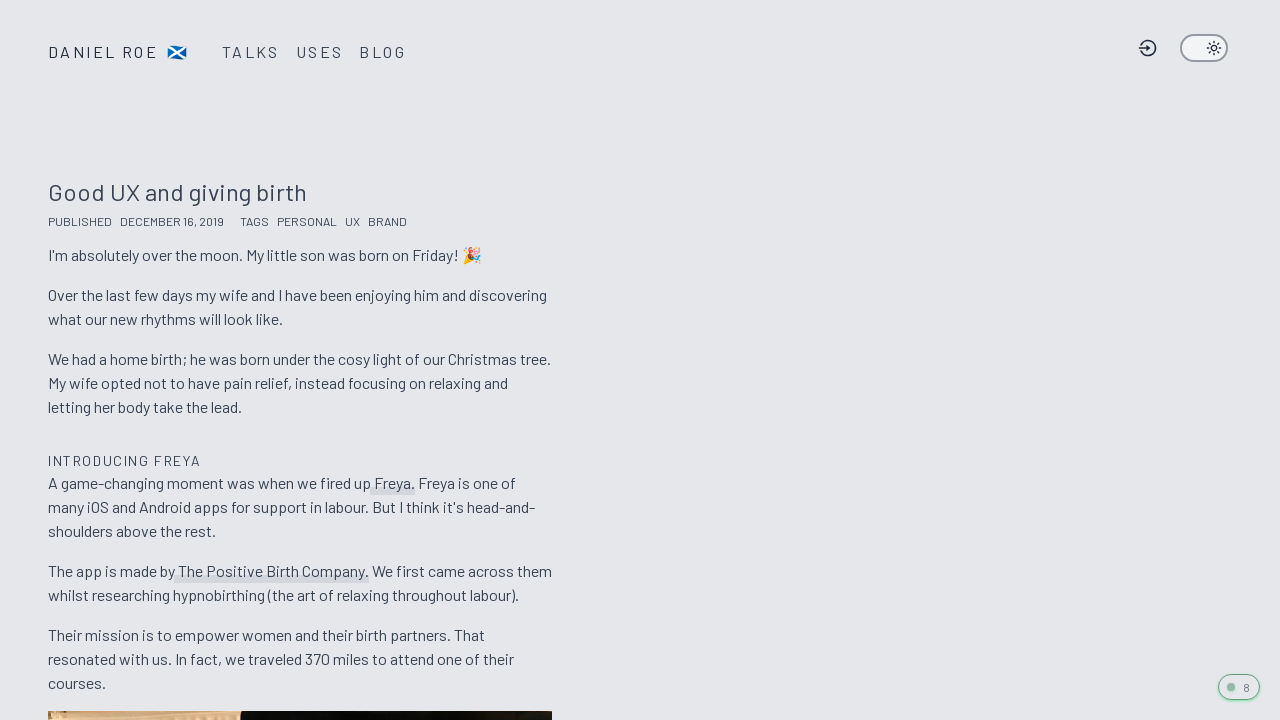

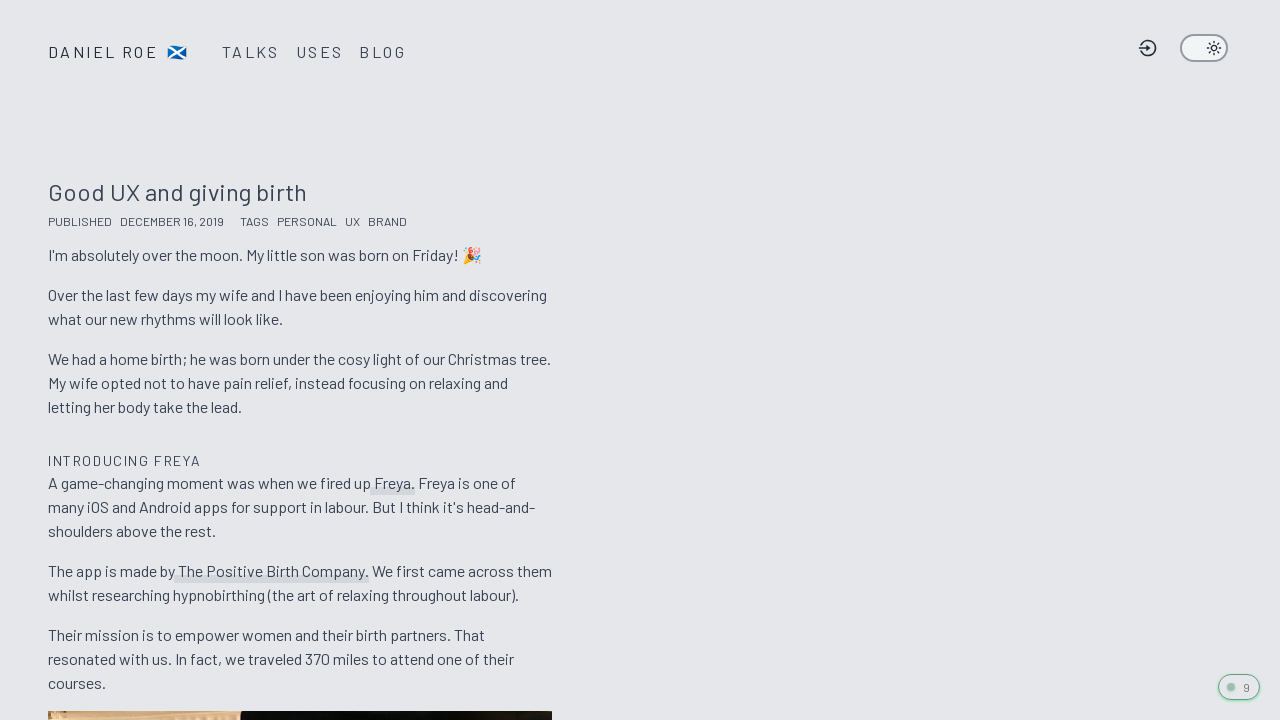